Tests a registration form by filling in first name, last name, and city fields, then submitting the form and verifying the success message.

Starting URL: https://suninjuly.github.io/registration1.html

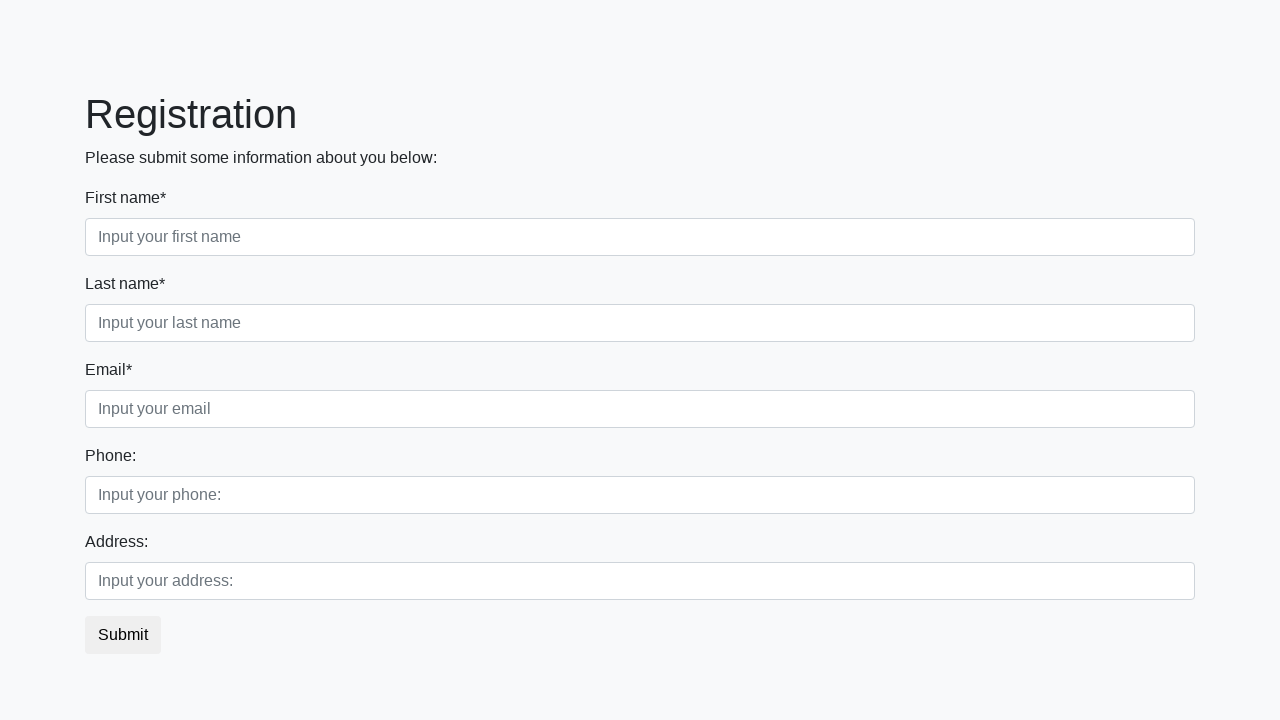

Filled first name field with 'Ivan' on .first_block > .first_class > .first
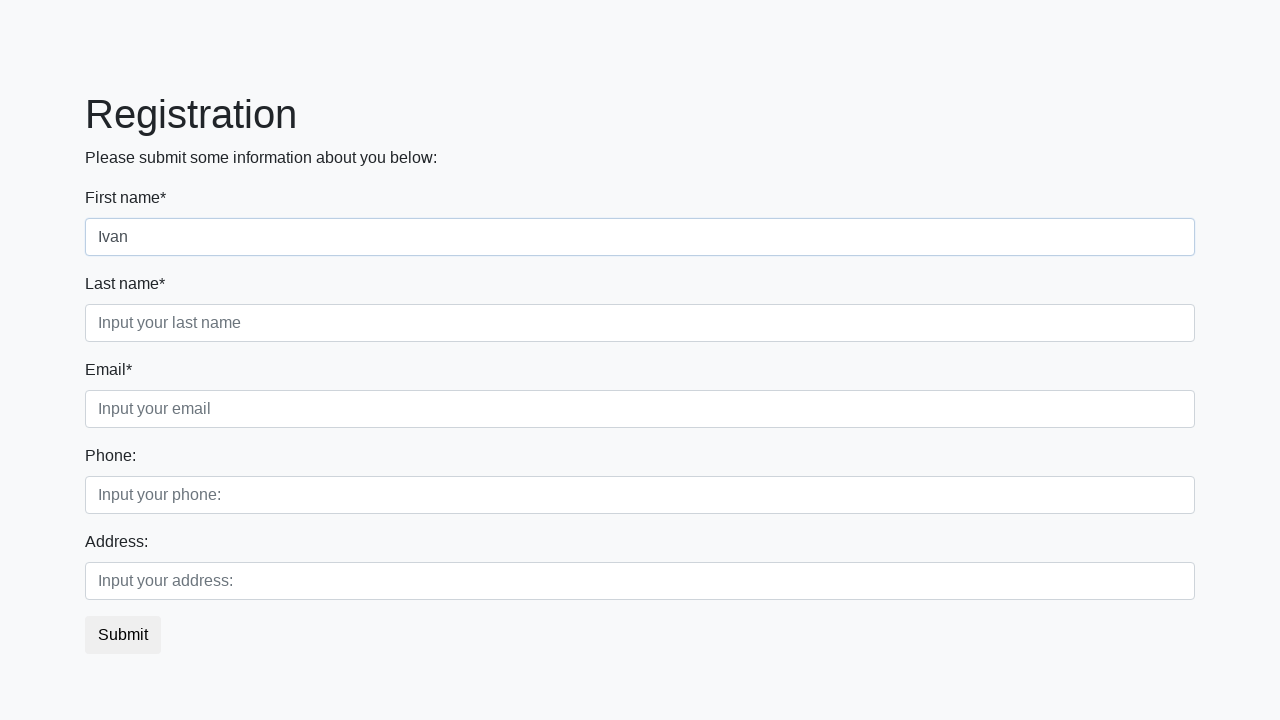

Filled last name field with 'Petrov' on .first_block > .second_class > .second
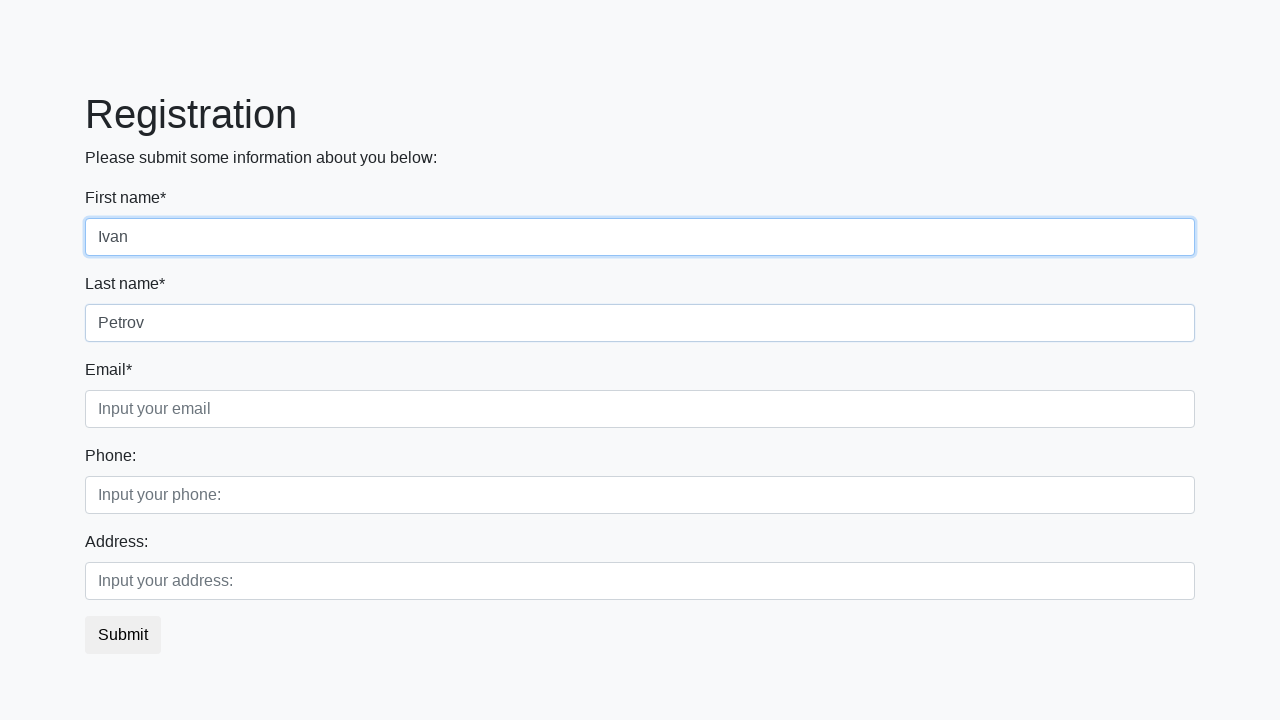

Filled city field with 'Smolensk' on .first_block > .third_class > .third
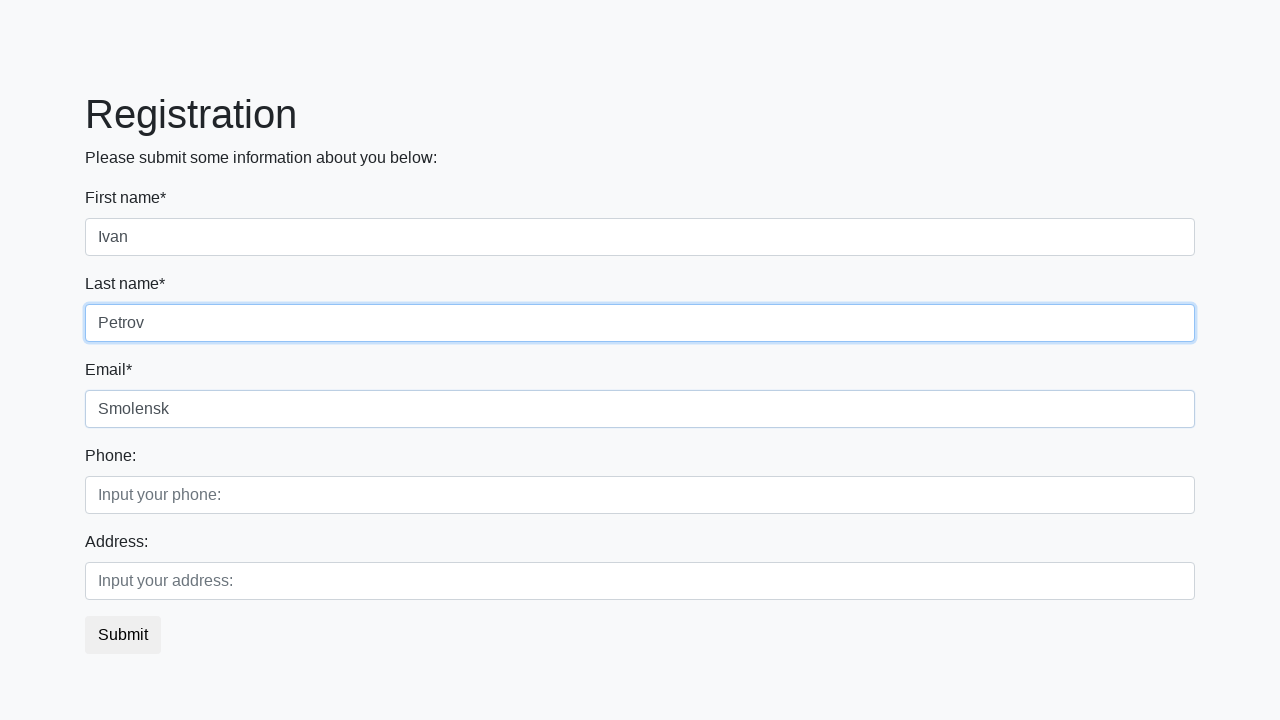

Clicked submit button to register at (123, 635) on button.btn
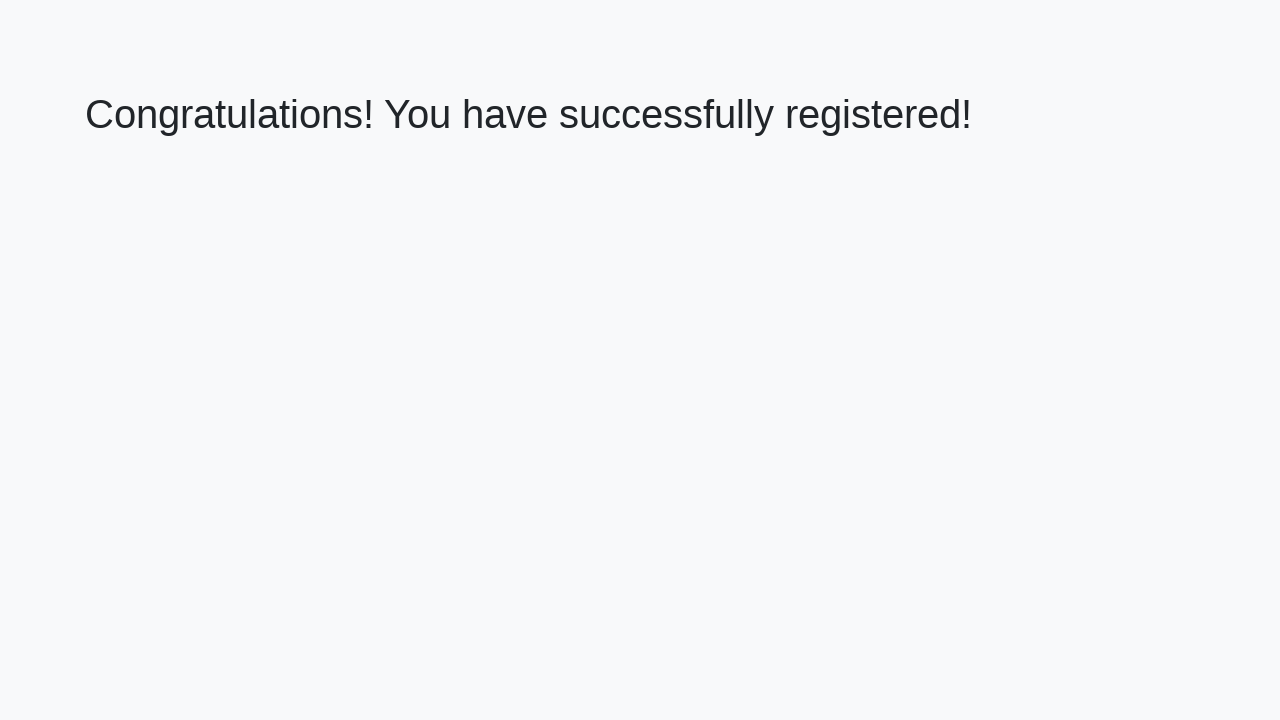

Retrieved success message text from h1 element
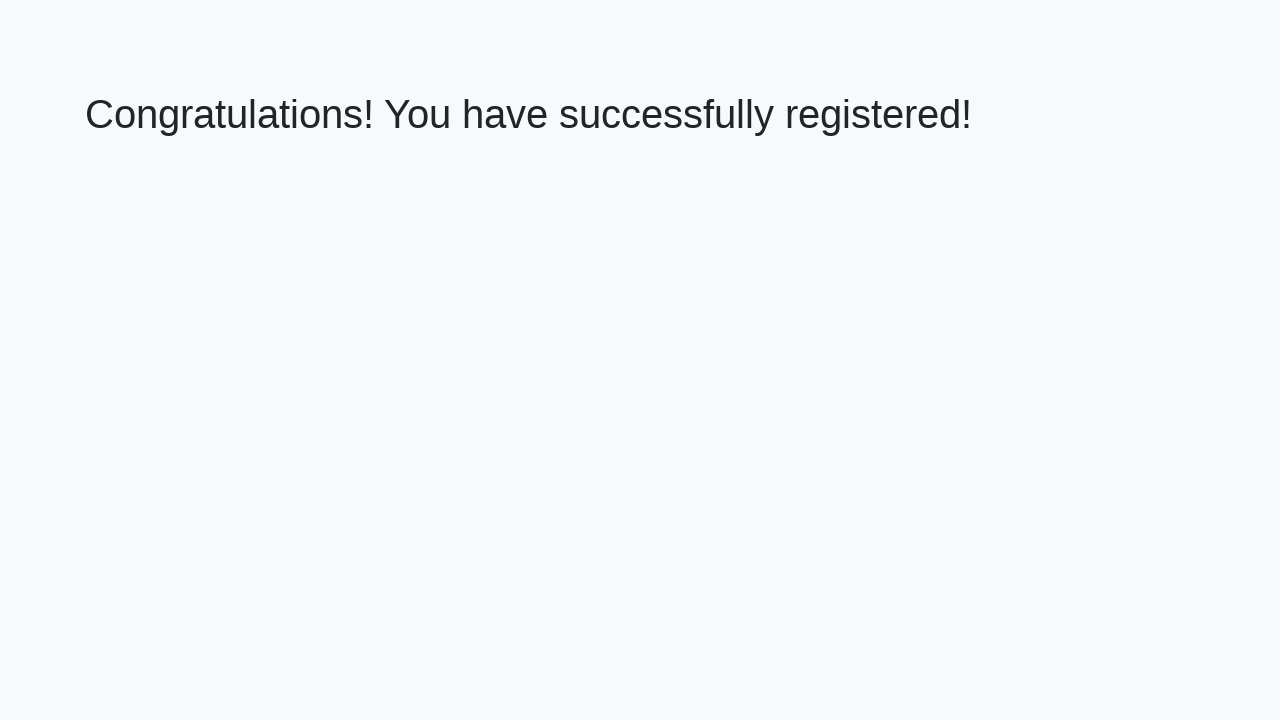

Verified success message: 'Congratulations! You have successfully registered!'
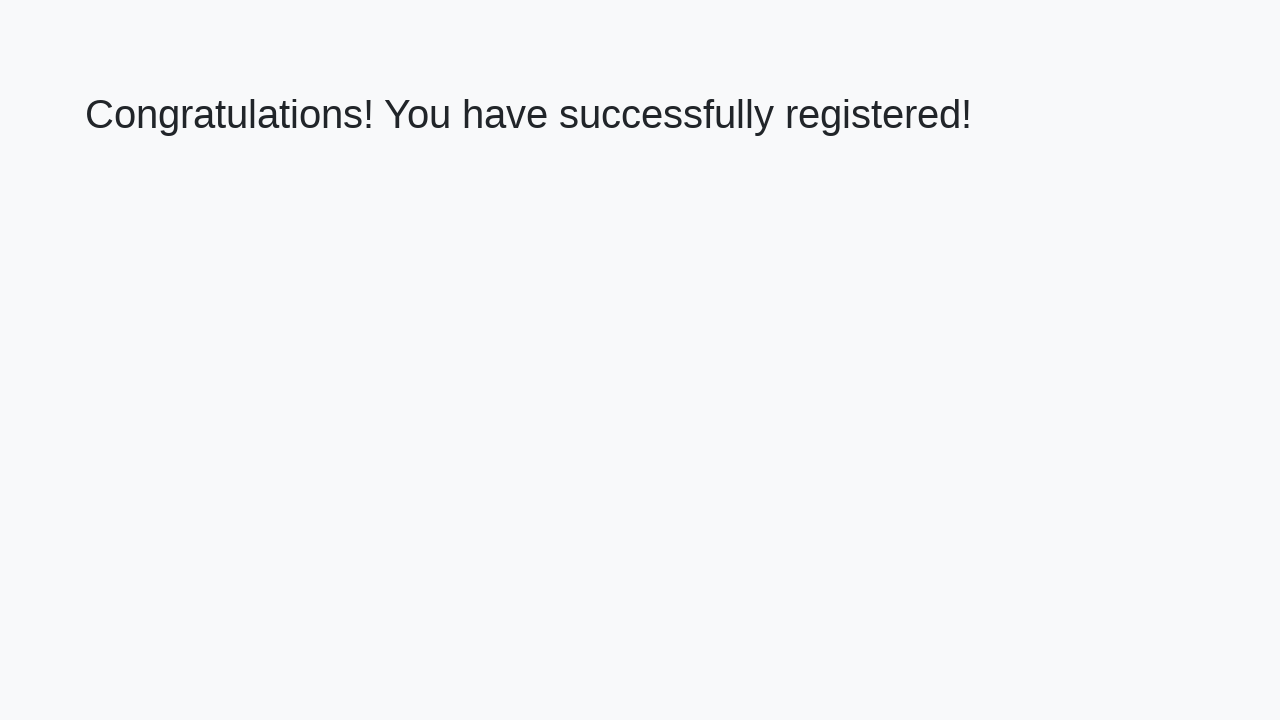

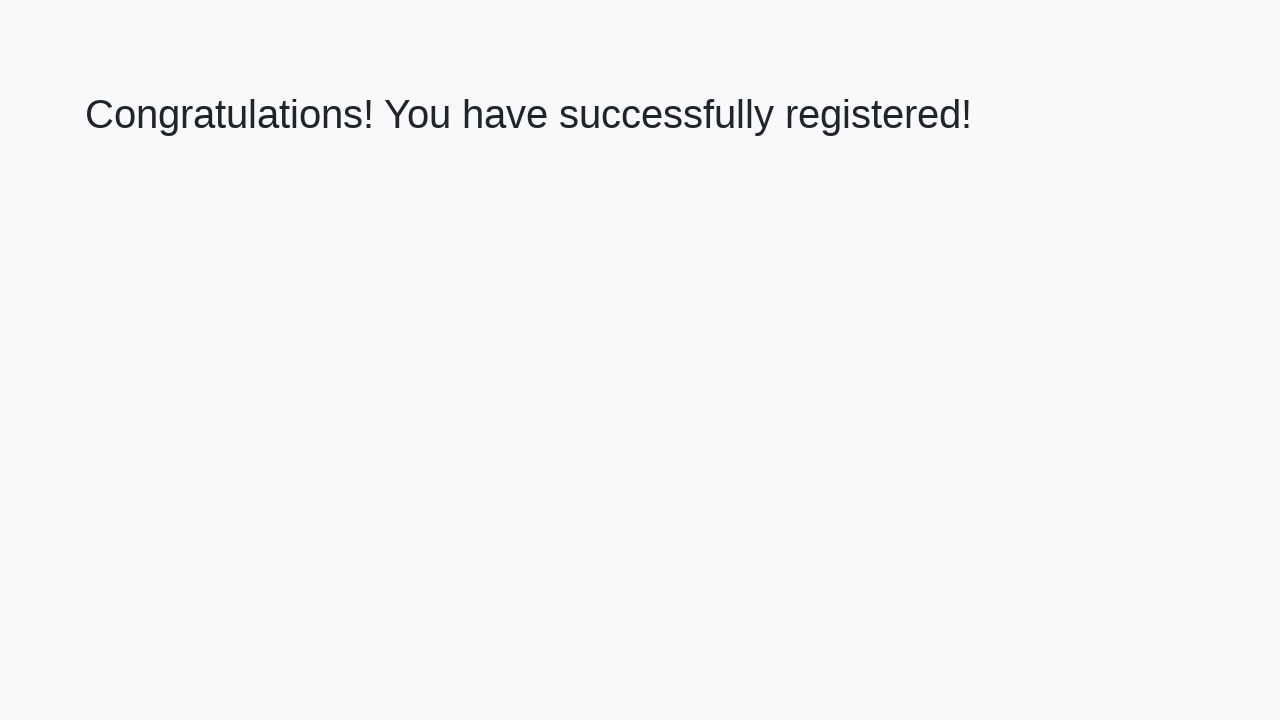